Tests form validation by submitting an advertisement form with an invalid email (missing @) and verifying the appropriate error message is displayed

Starting URL: https://elenta.lt/patalpinti/ivesti-informacija?categoryId=BuitisLaisvalaikis_DrabuziaiAvalyne&actionId=Siulo&returnurl=%2F

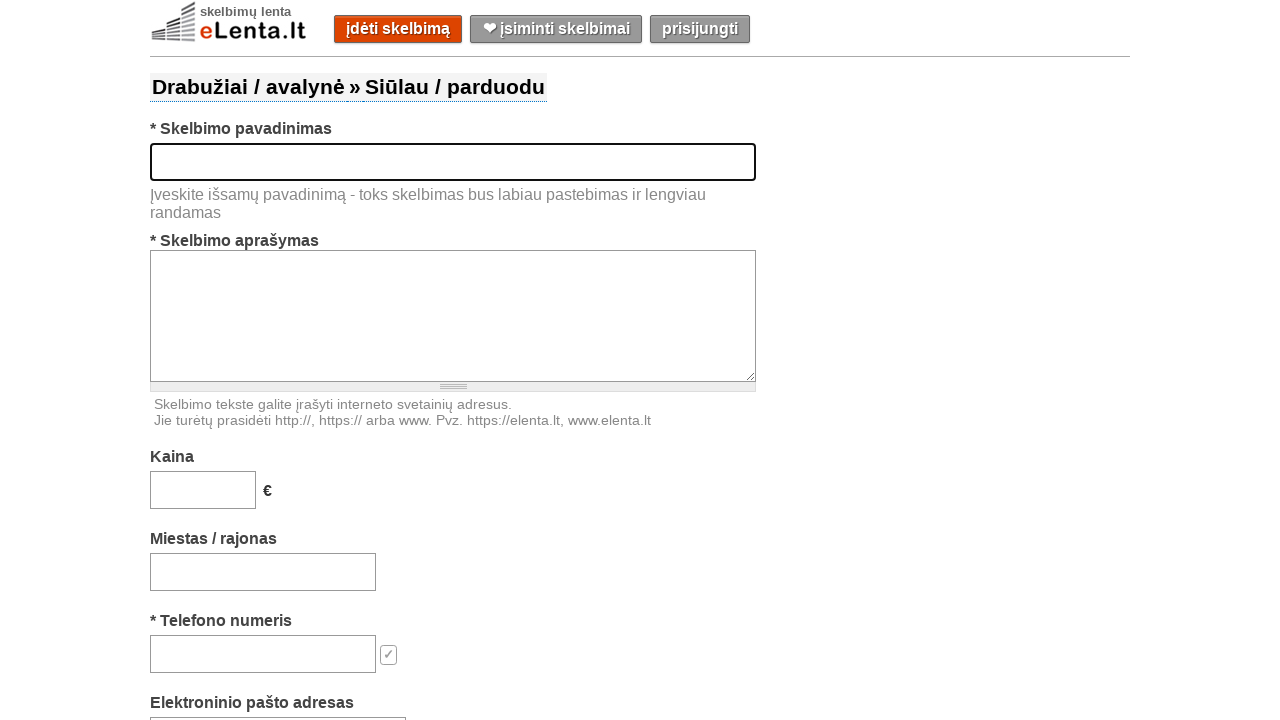

Filled title field with 'Suknelė' on #title
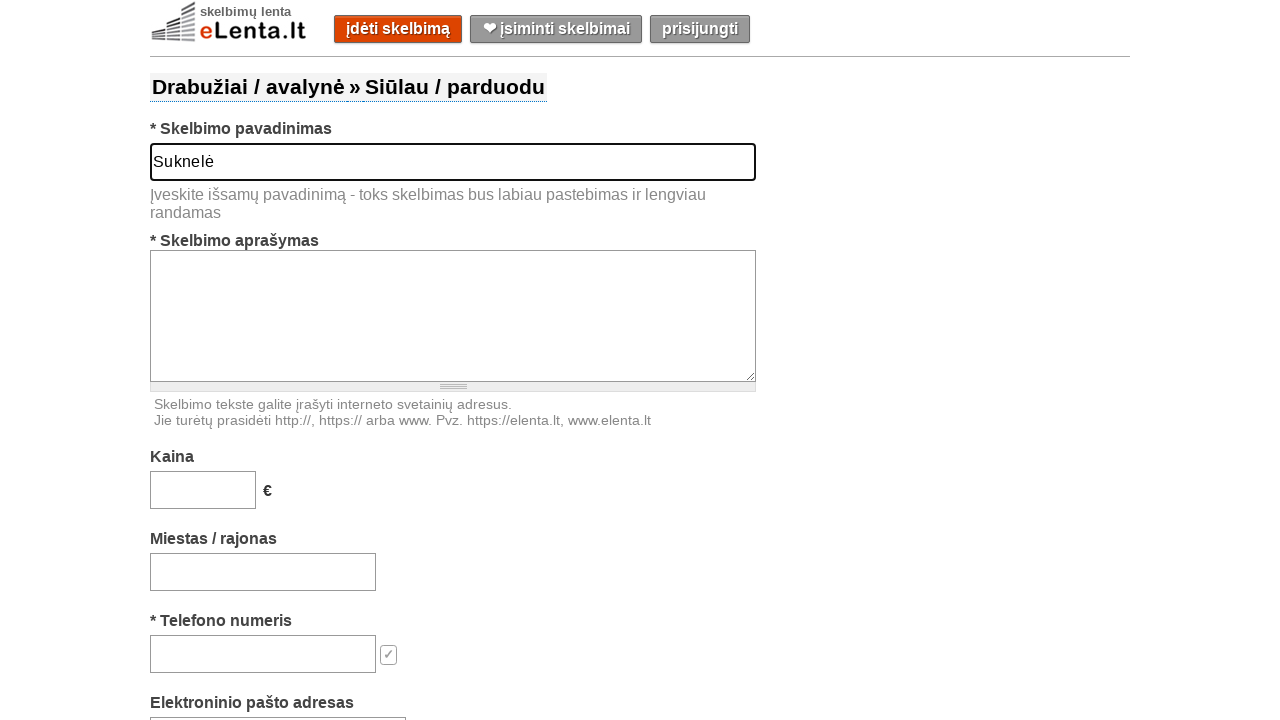

Filled description field with product details on #text
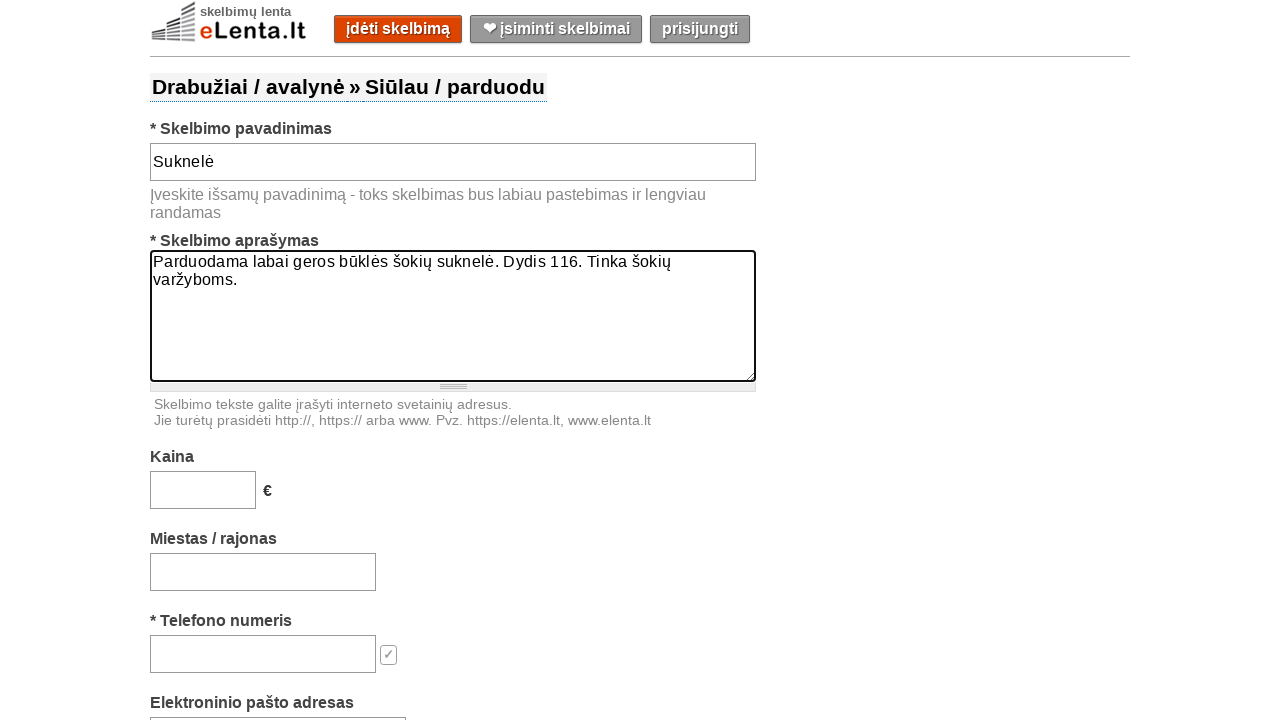

Filled price field with '35' on #price
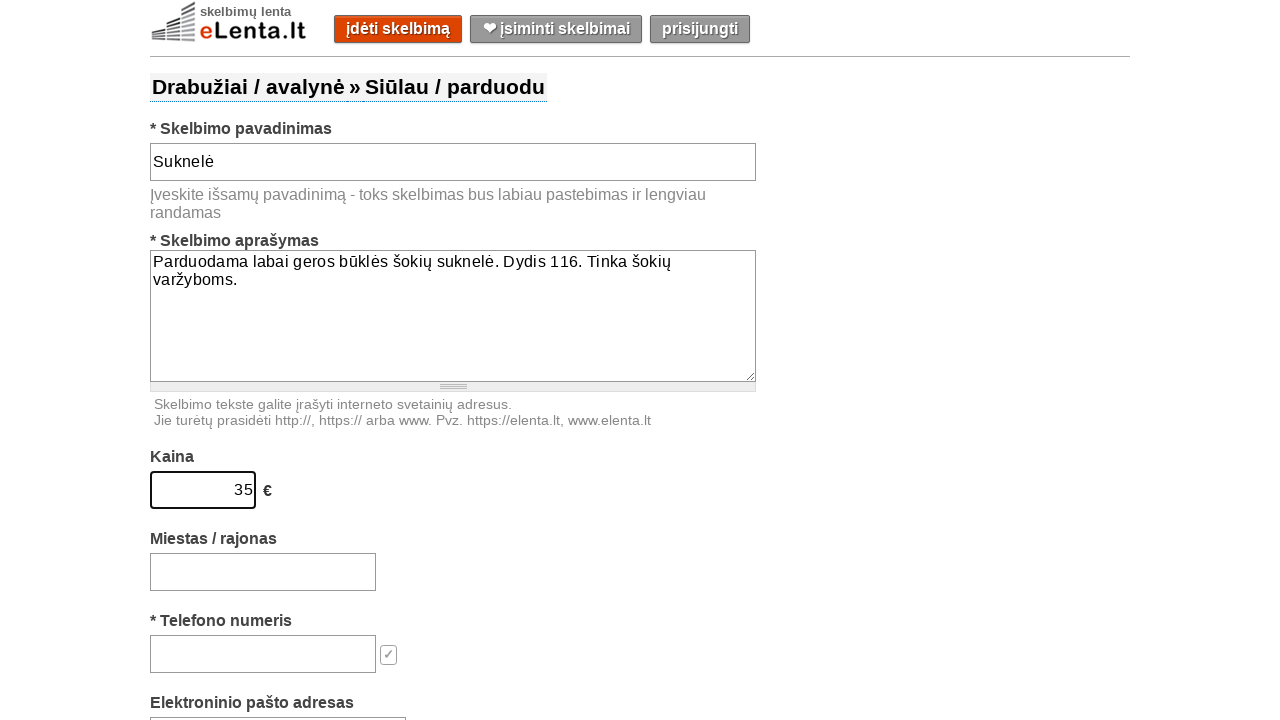

Filled location field with 'Vilnius' on #location-search-box
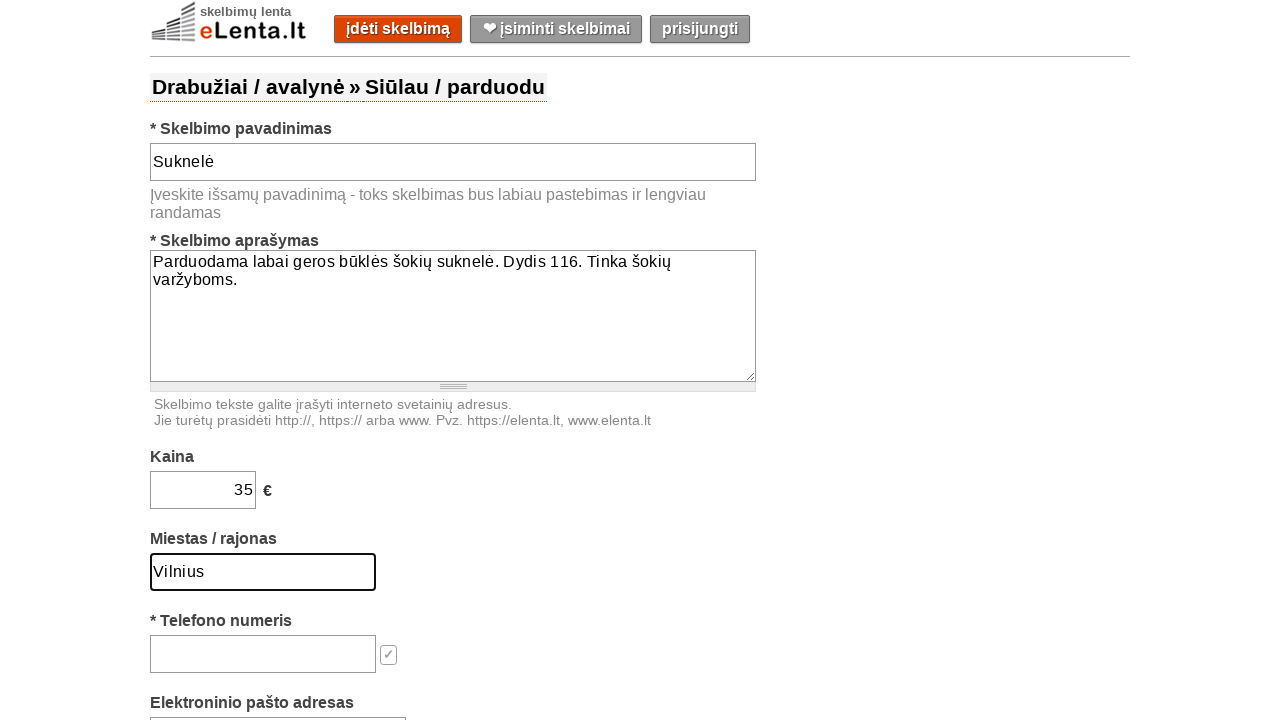

Filled phone number field with '+37060000000' on #phone
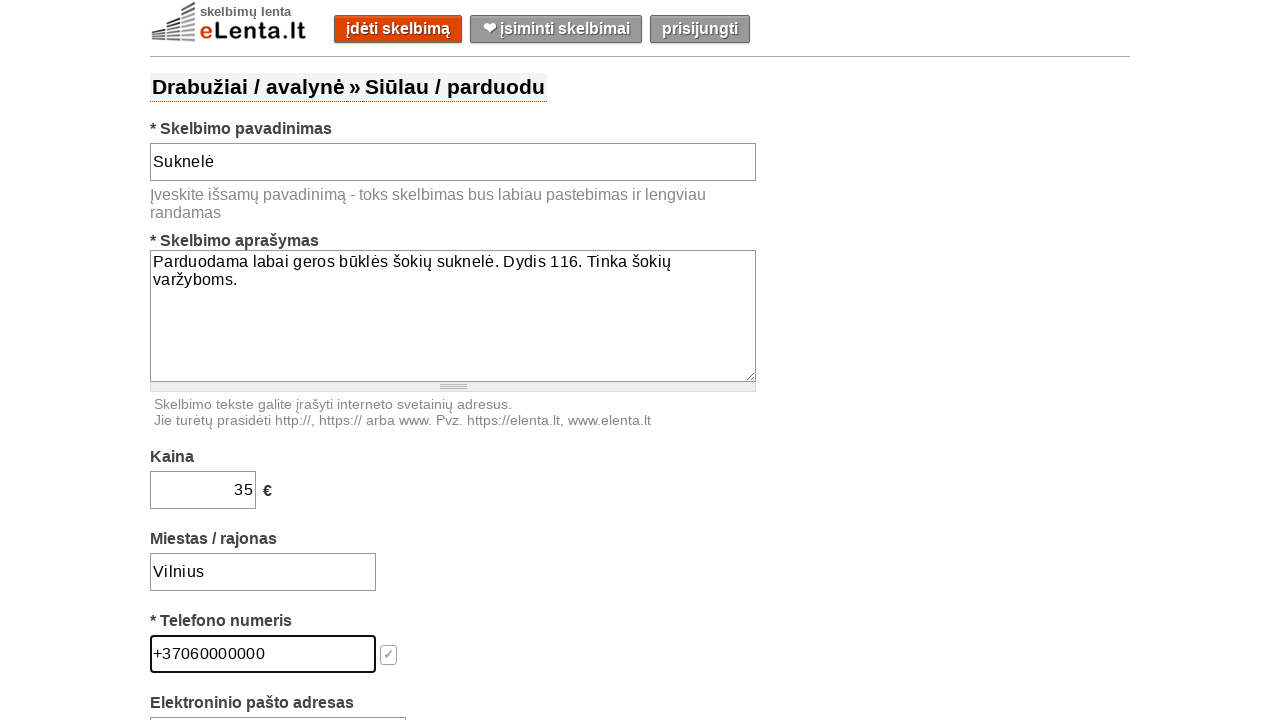

Filled email field with invalid email 'viltet32gmail.com' (missing @) on #email
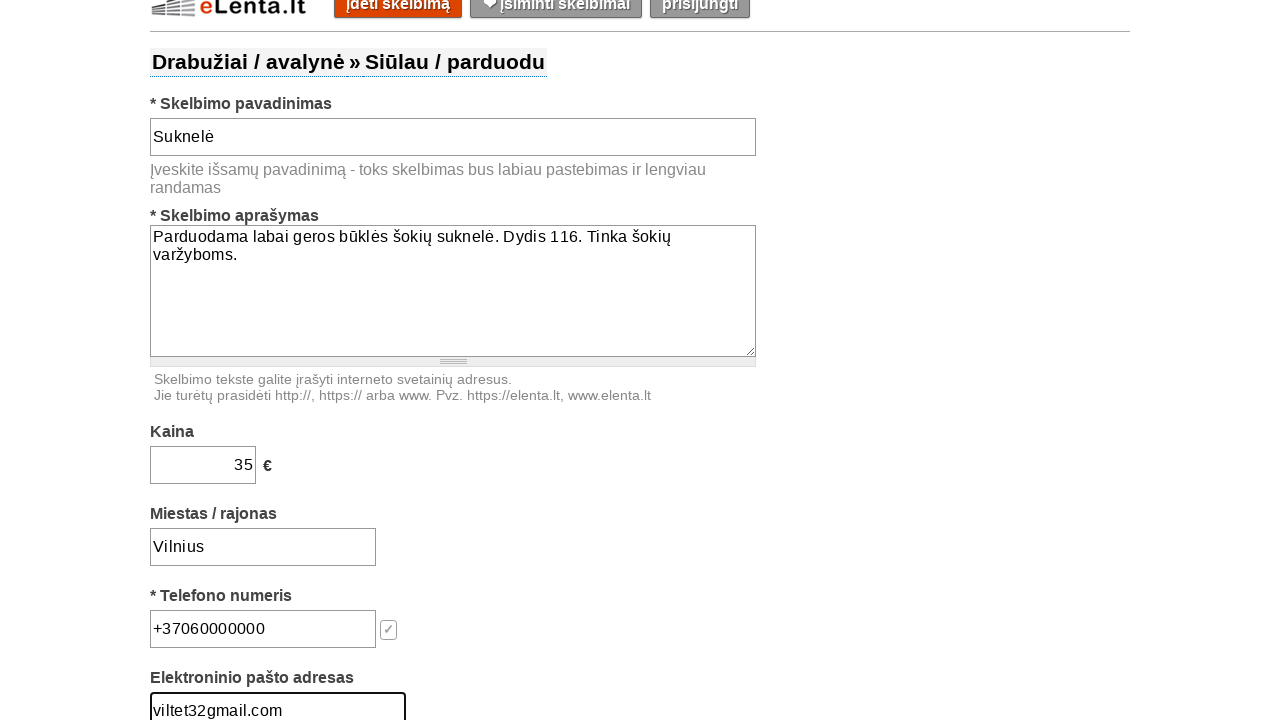

Submit button became visible and ready to click
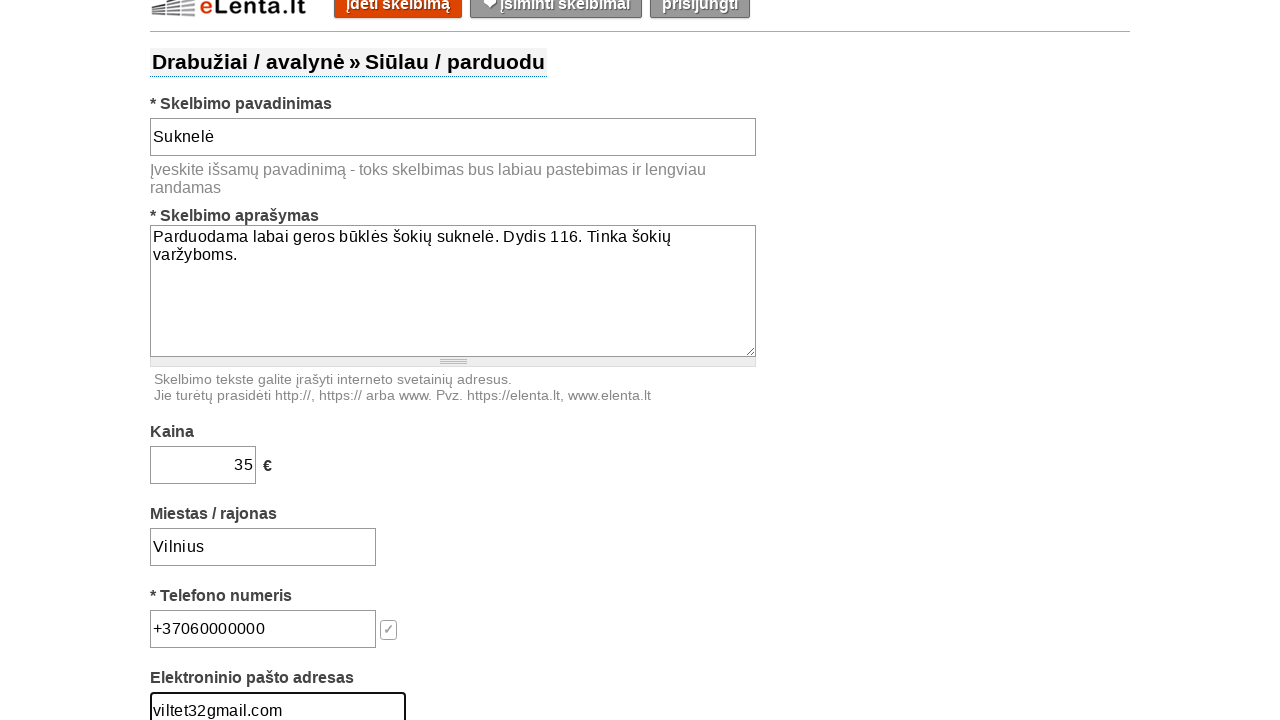

Clicked submit button to submit the form with invalid email at (659, 360) on #submit-button
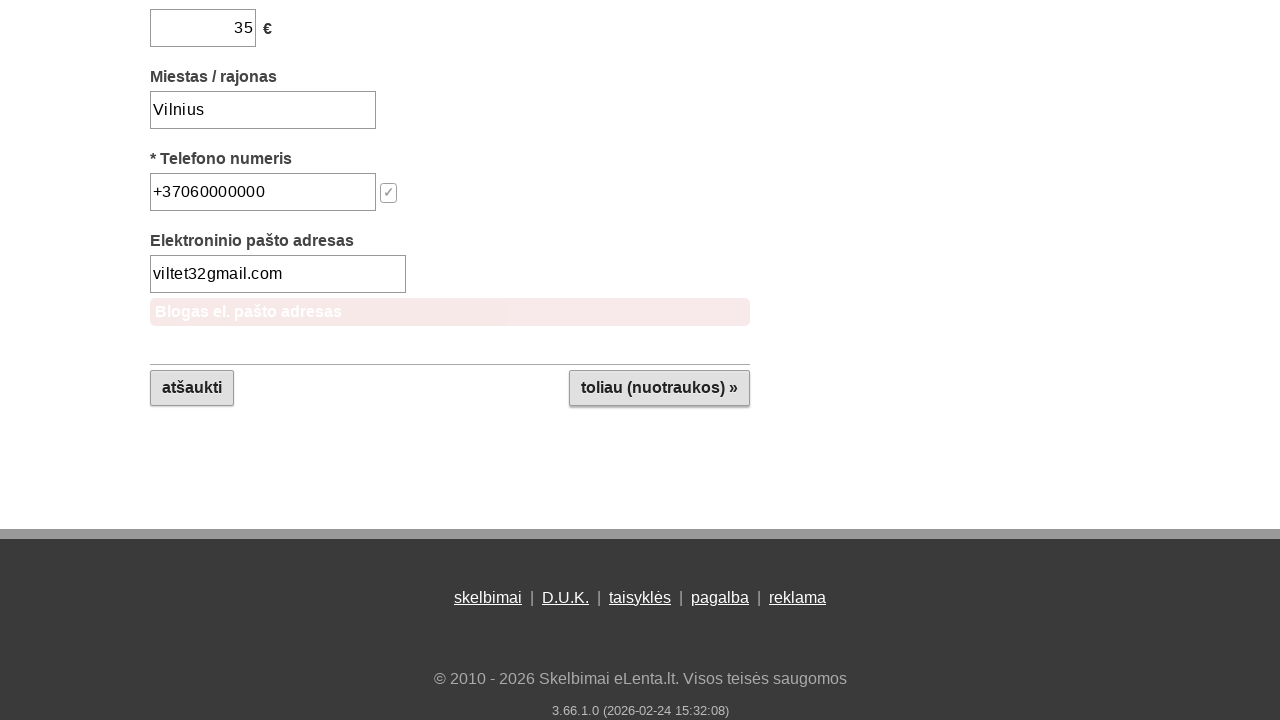

Email validation error message appeared
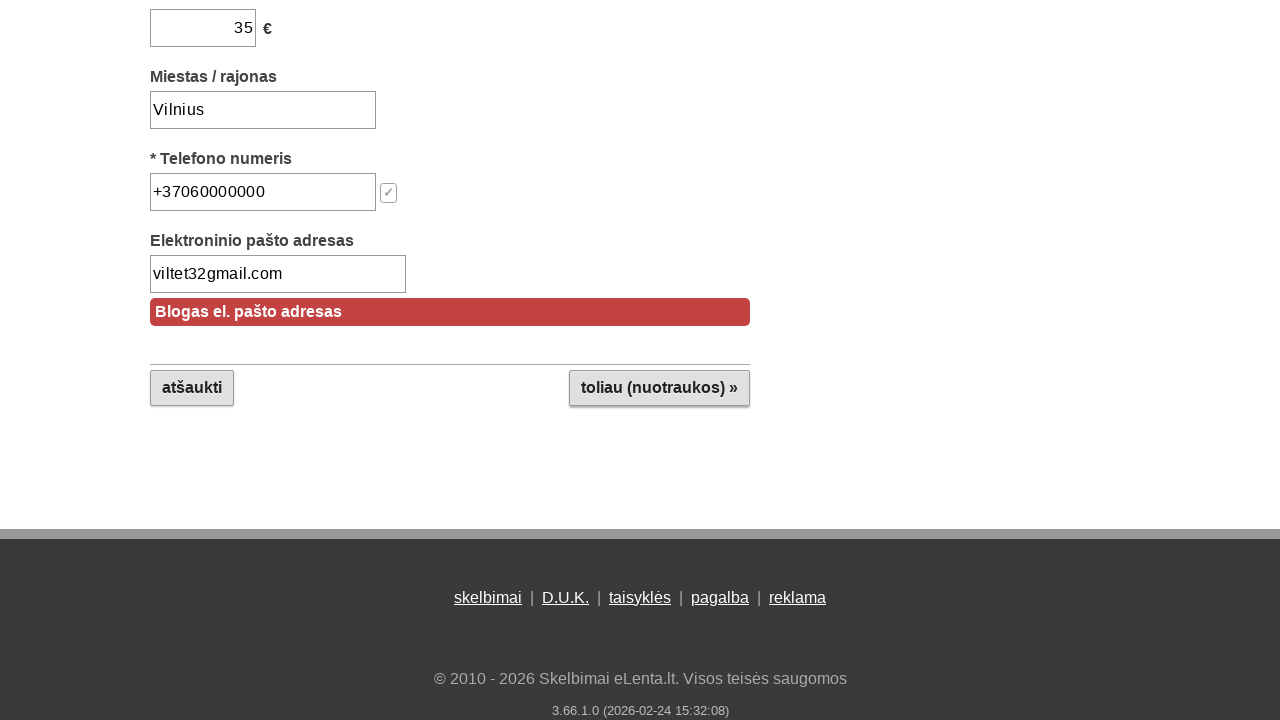

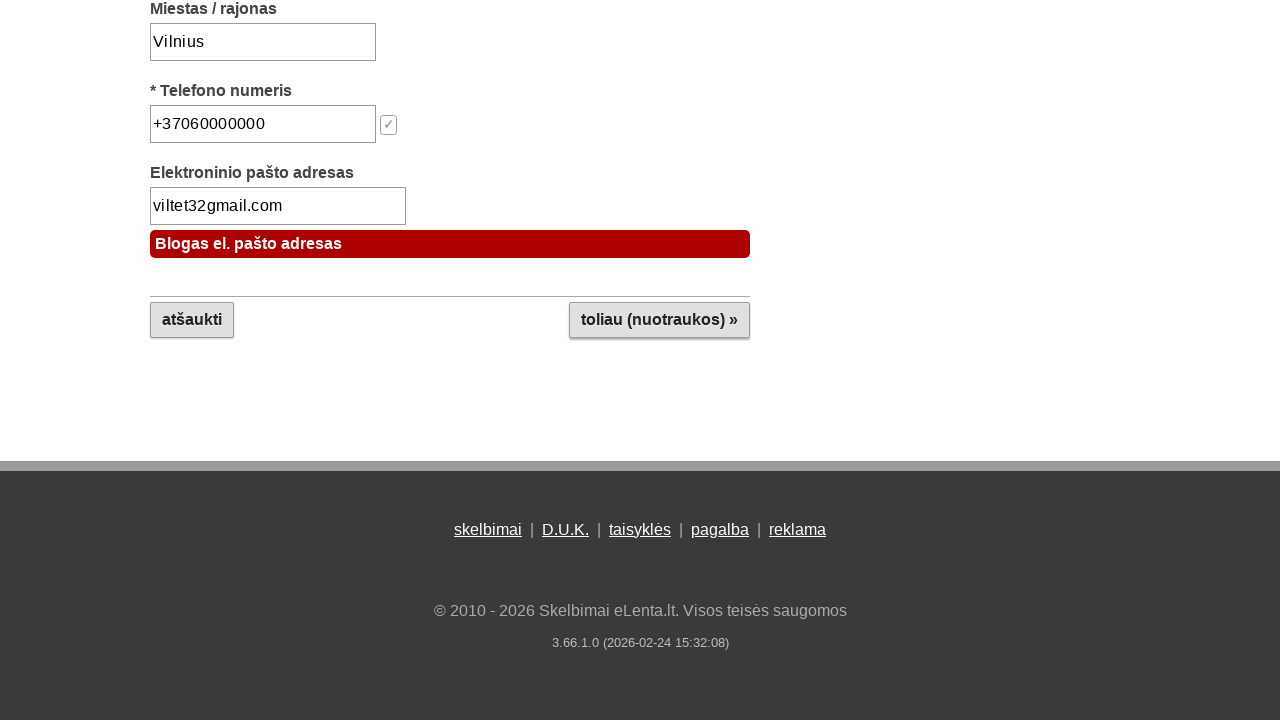